Tests the error message display when only living expenses is entered with minimal value

Starting URL: https://www.anz.com.au/personal/home-loans/calculators-tools/much-borrow/

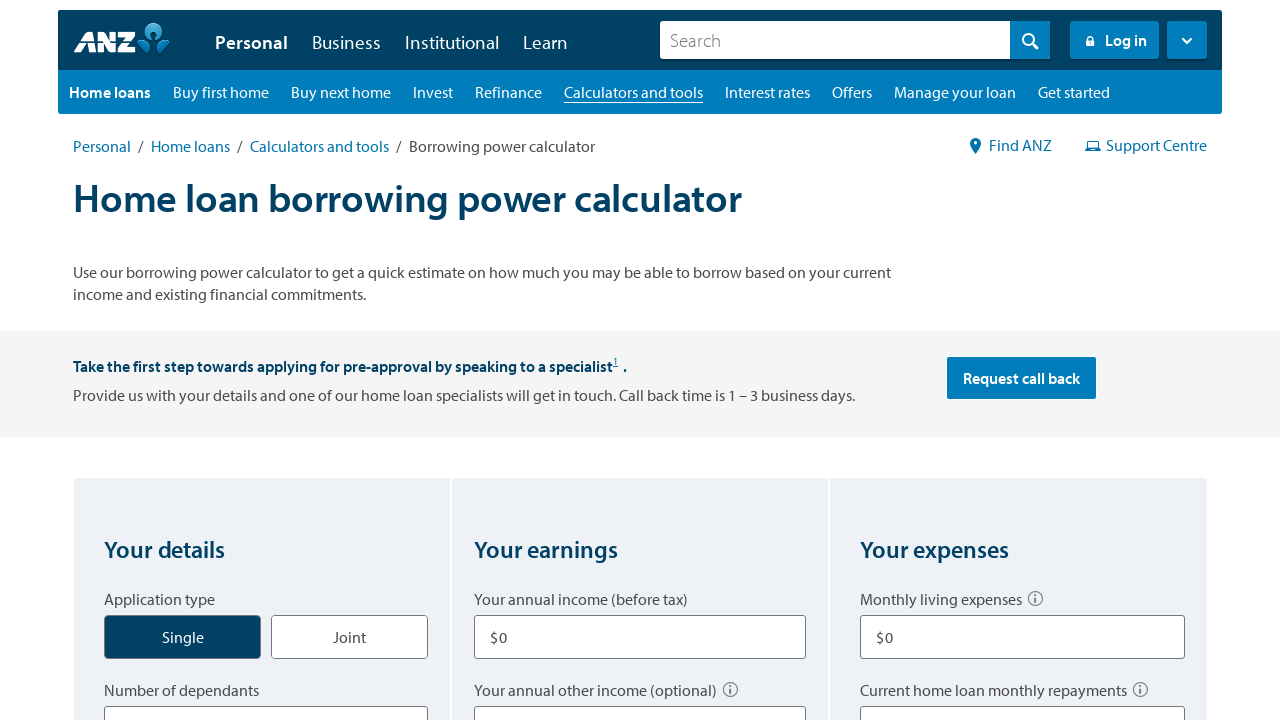

Navigated to ANZ loan calculator page
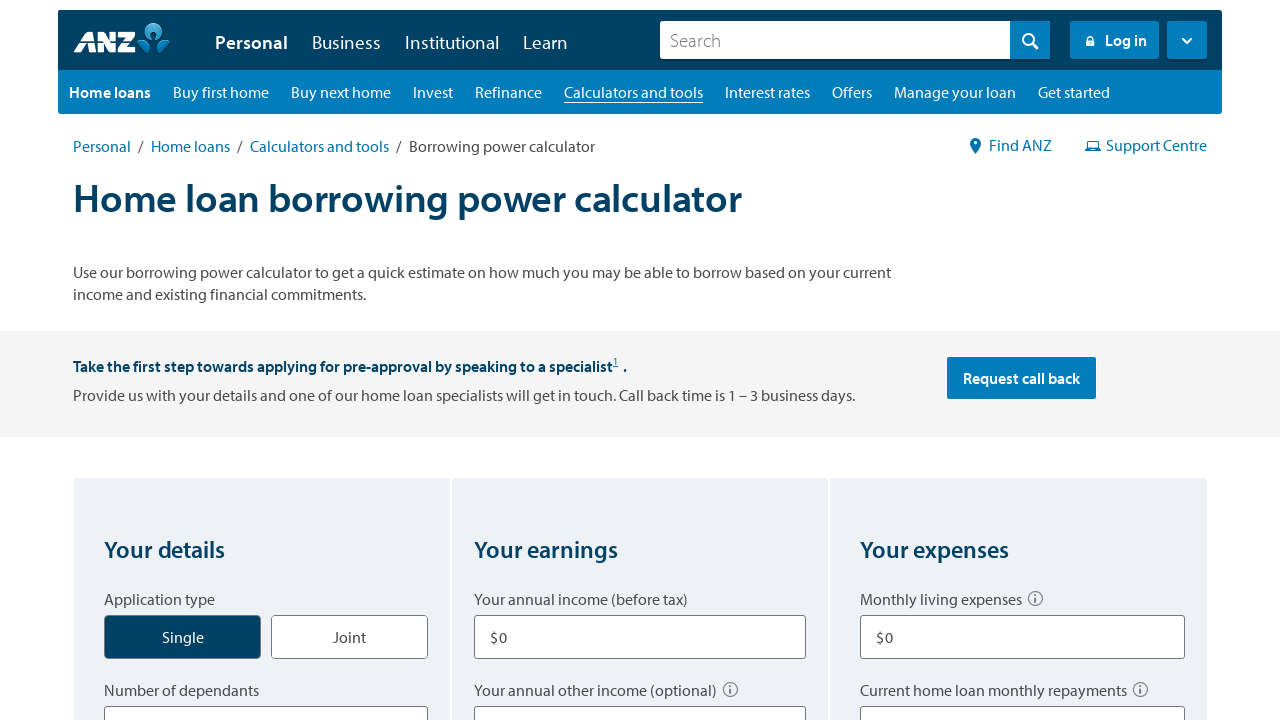

Entered minimal living expenses value of 1 on #expenses
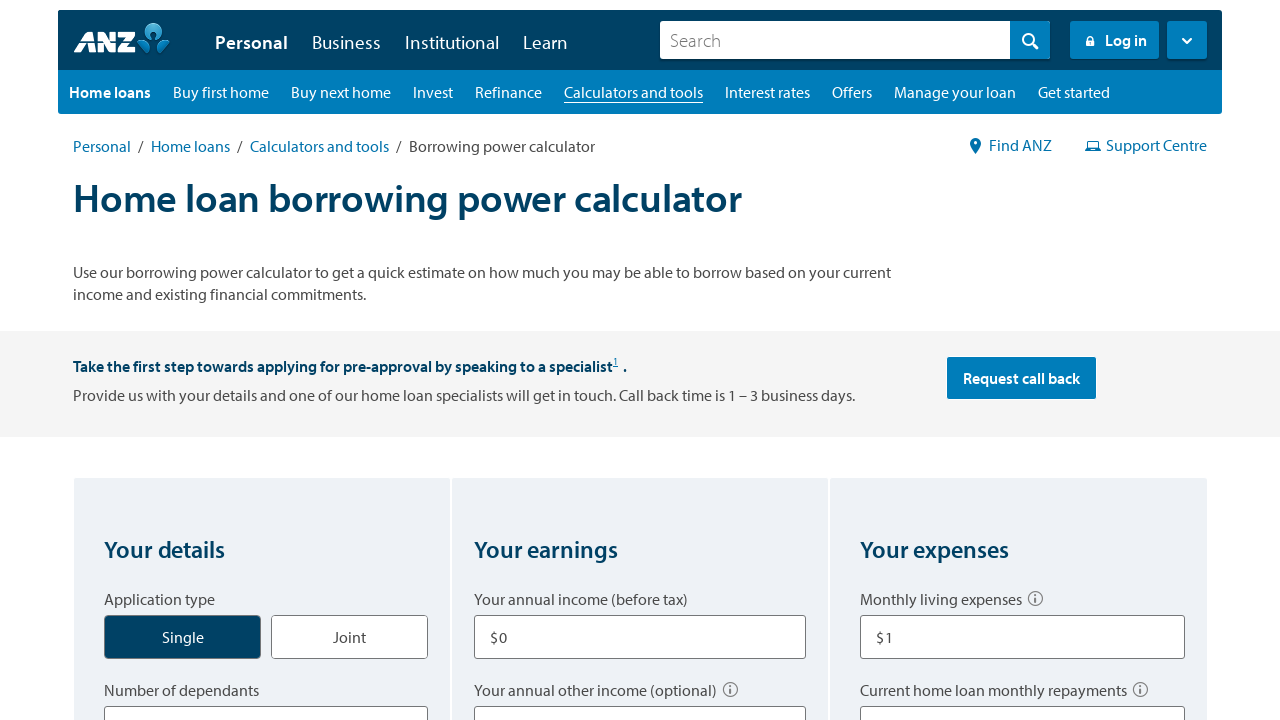

Clicked calculate button at (640, 361) on #btnBorrowCalculater
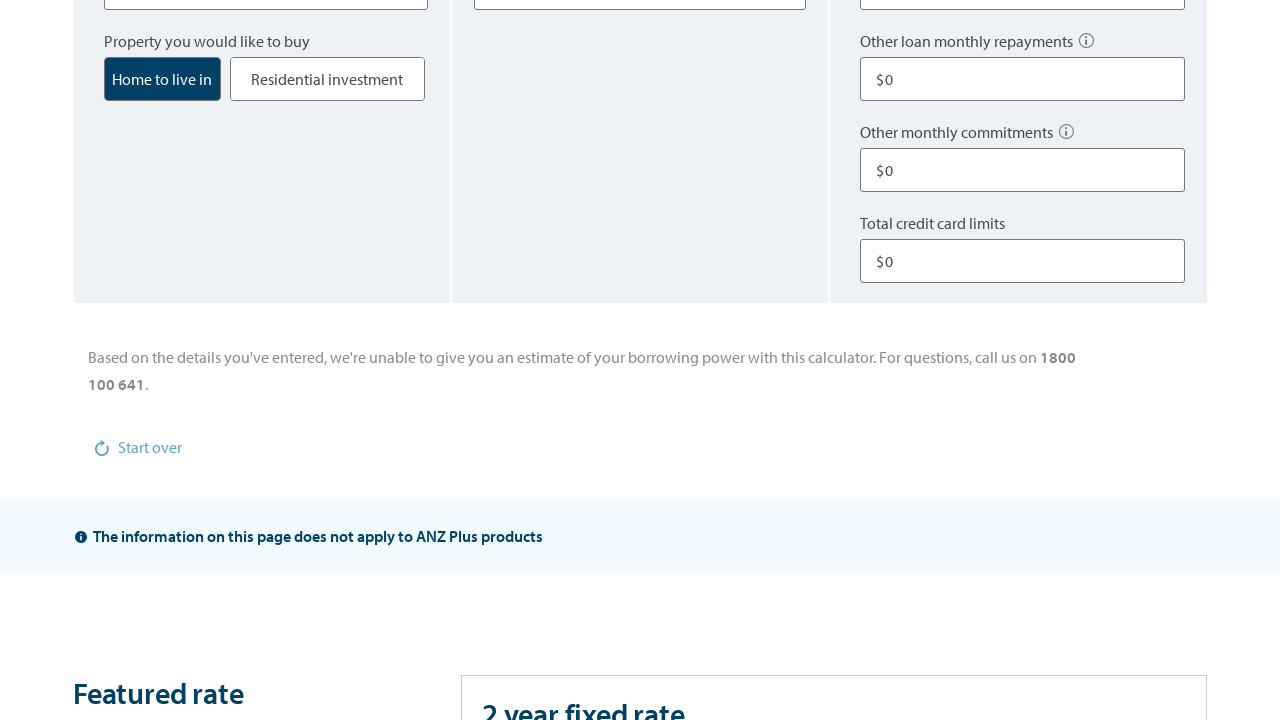

Error message displayed for incomplete form submission
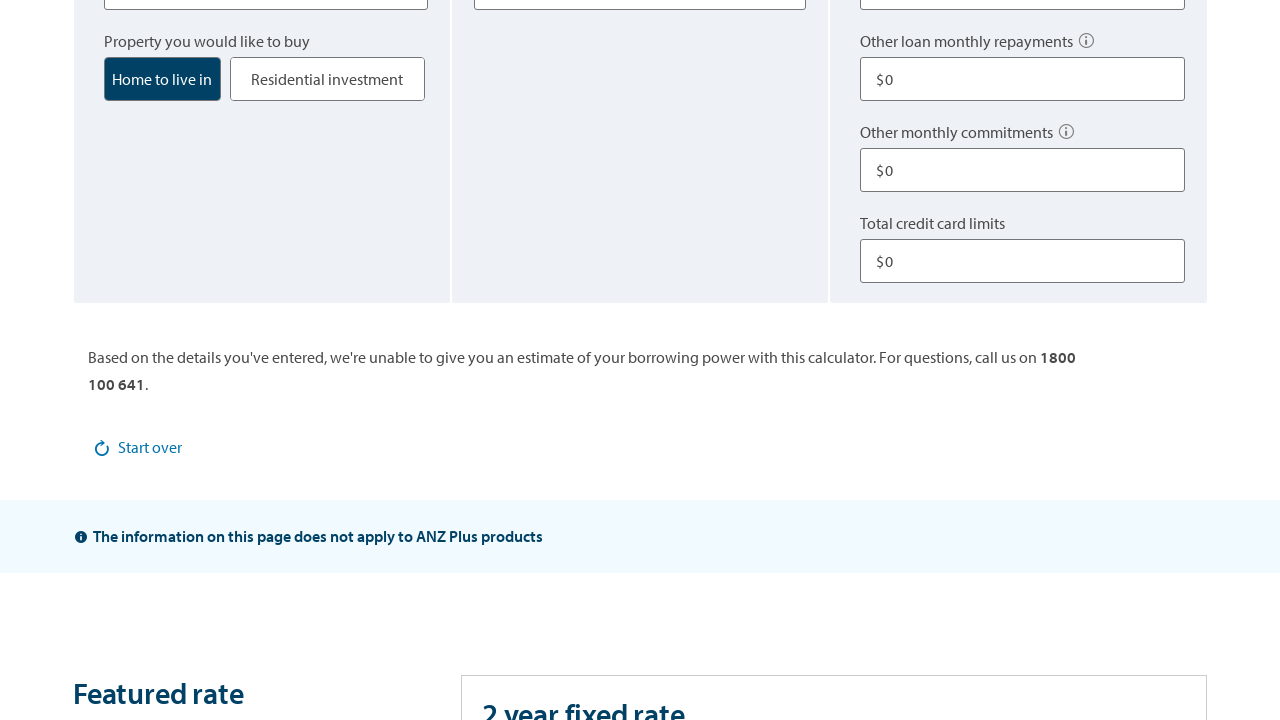

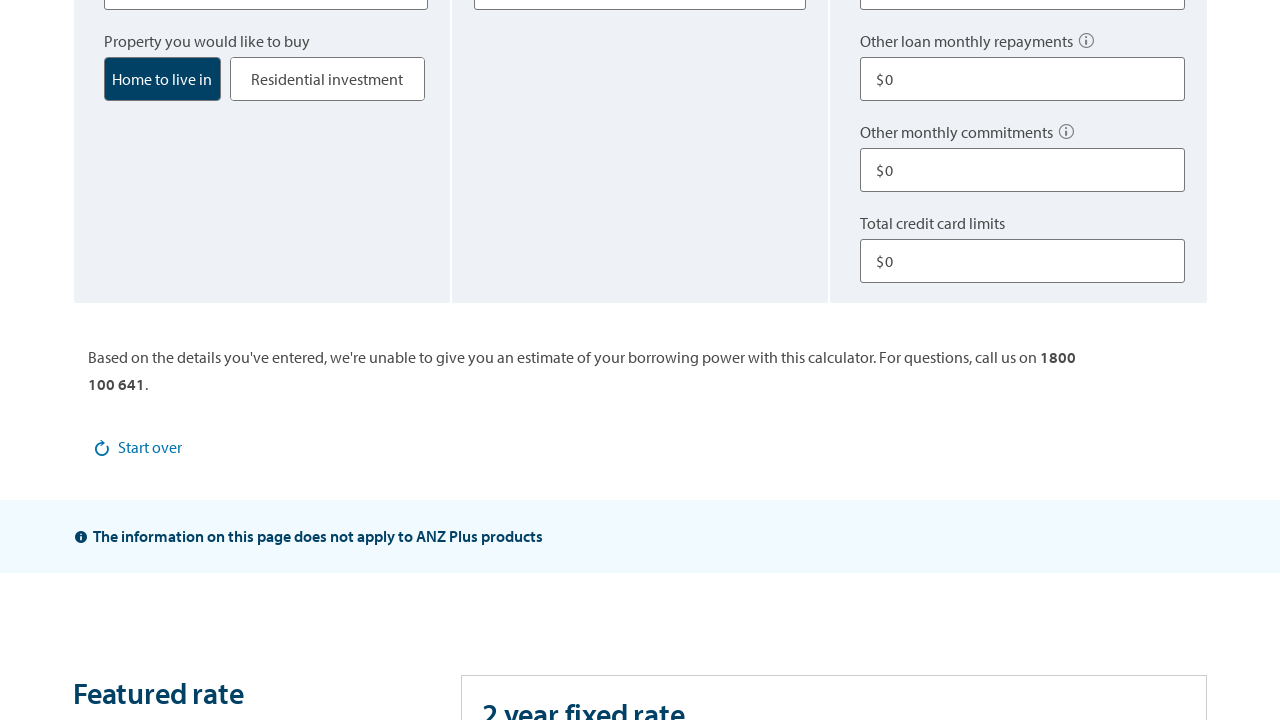